Tests prompt alert handling by clicking a button to trigger a prompt dialog, entering custom text, and accepting it

Starting URL: https://training-support.net/webelements/alerts

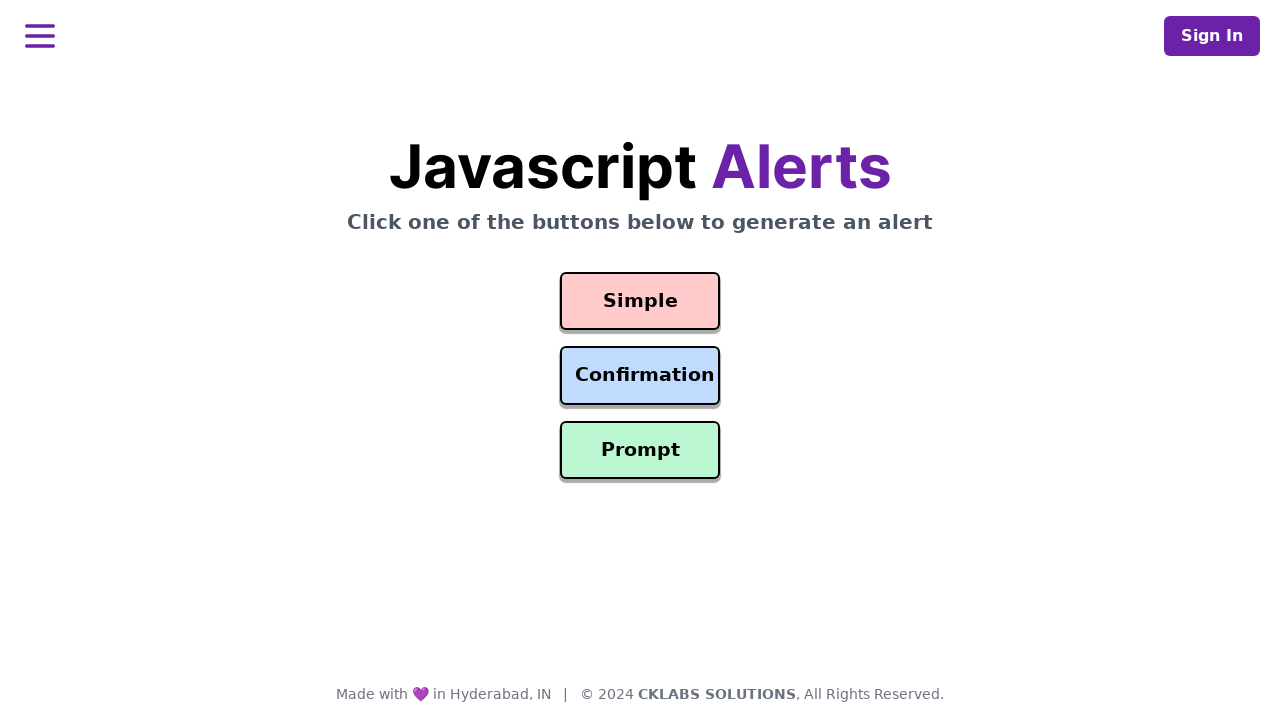

Set up dialog handler to accept prompt with custom message
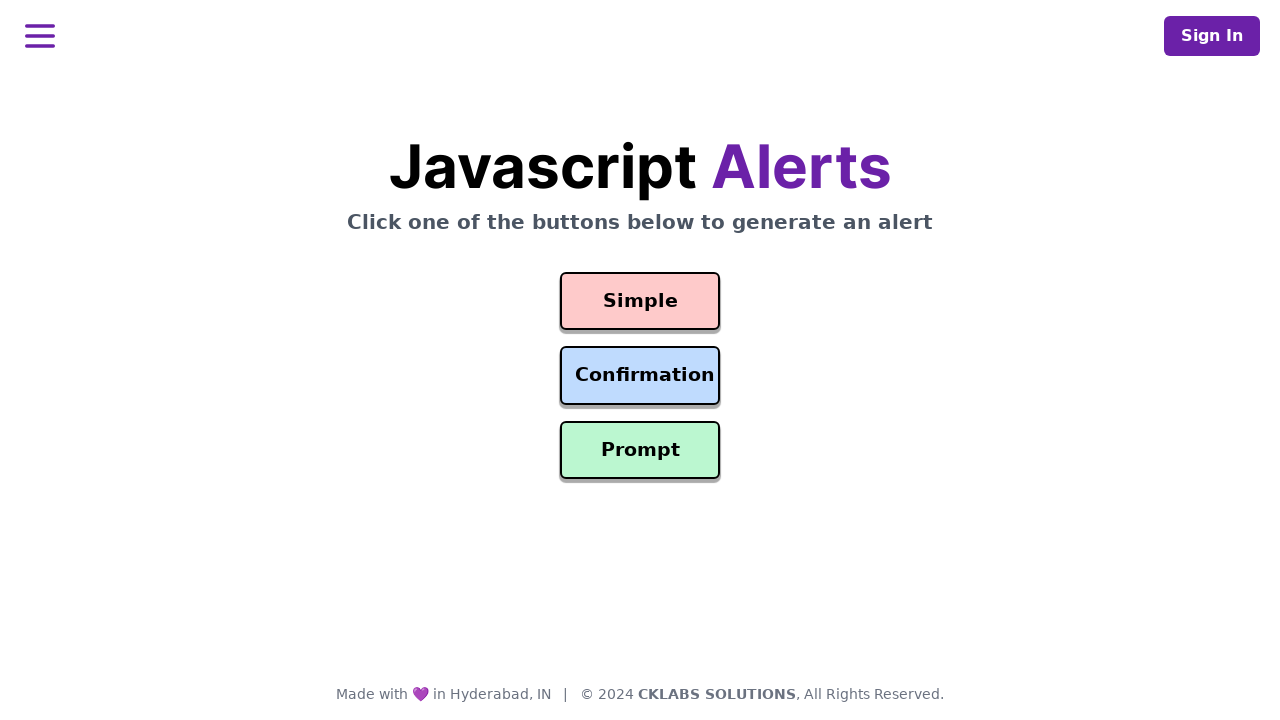

Clicked the Prompt Alert button to trigger dialog at (640, 450) on #prompt
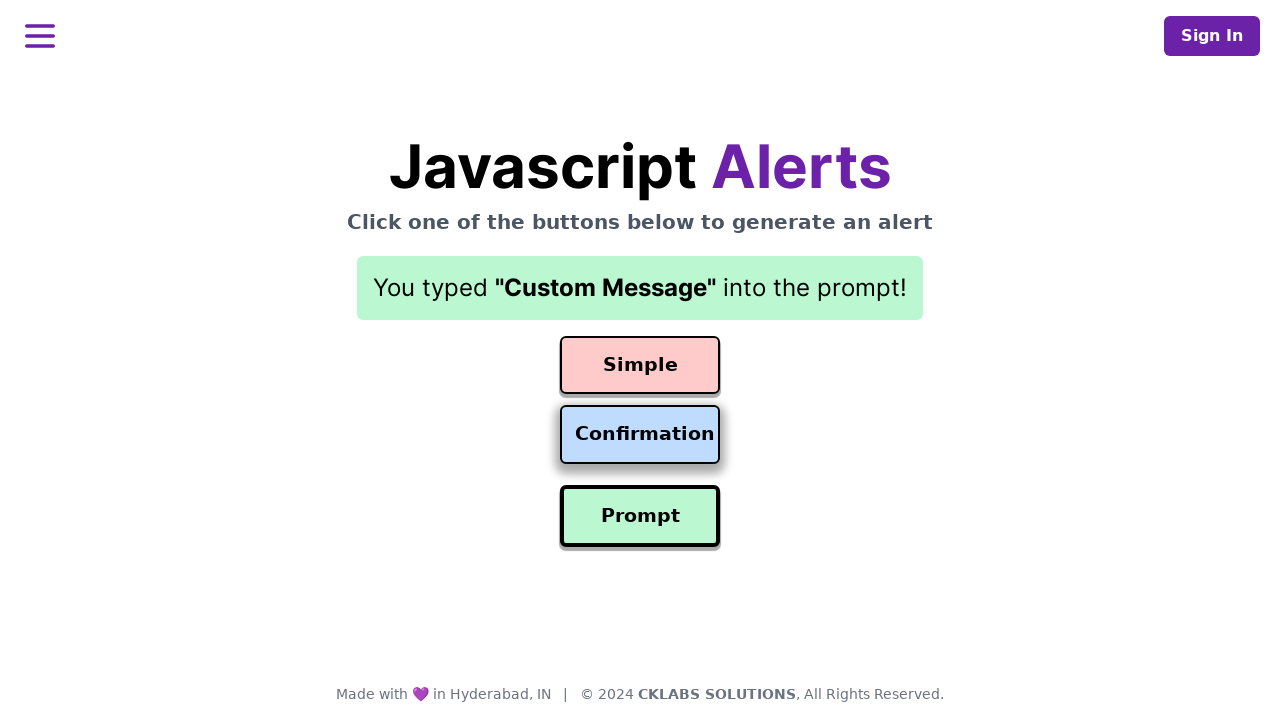

Waited for dialog handling to complete
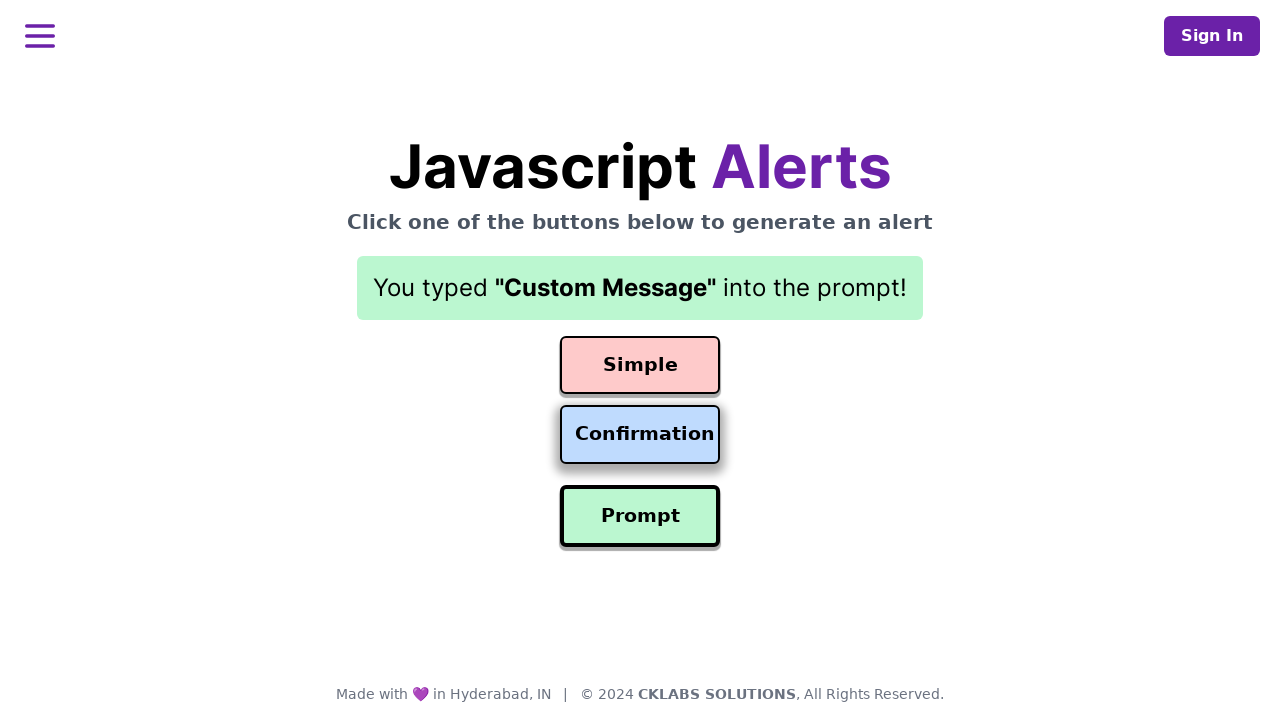

Retrieved result text: You typed "Custom Message" into the prompt!
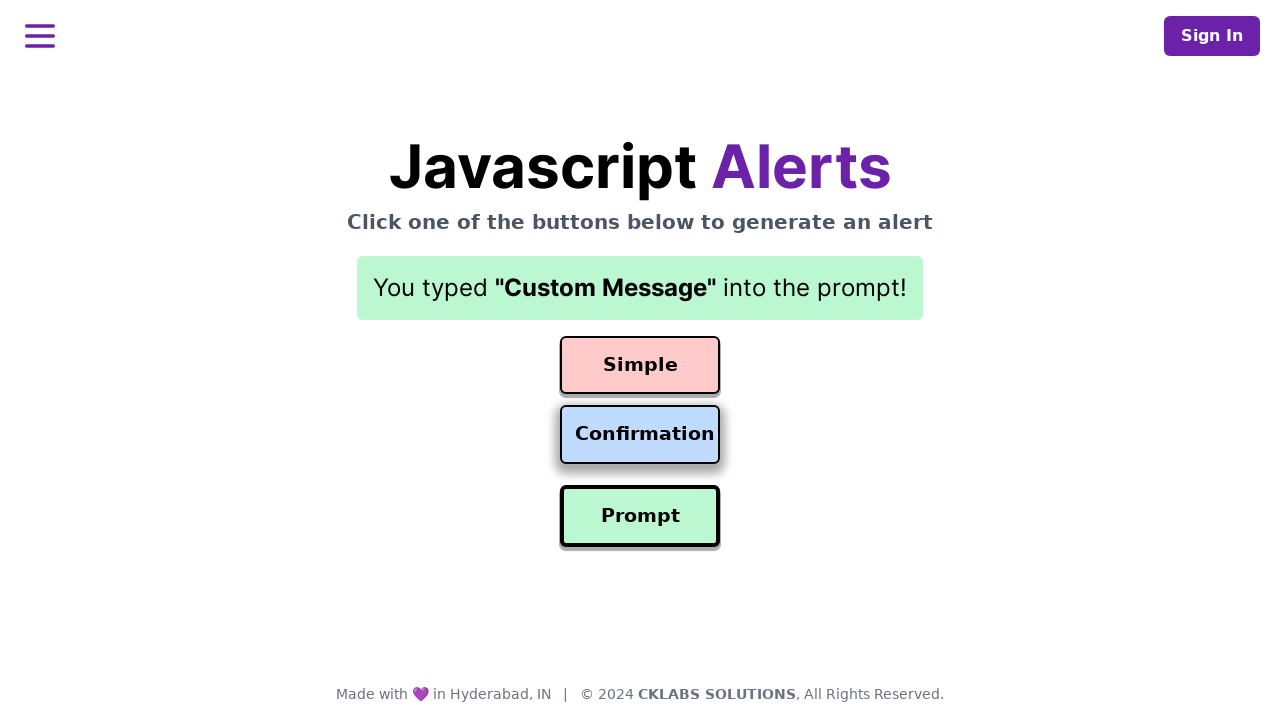

Printed action result: You typed "Custom Message" into the prompt!
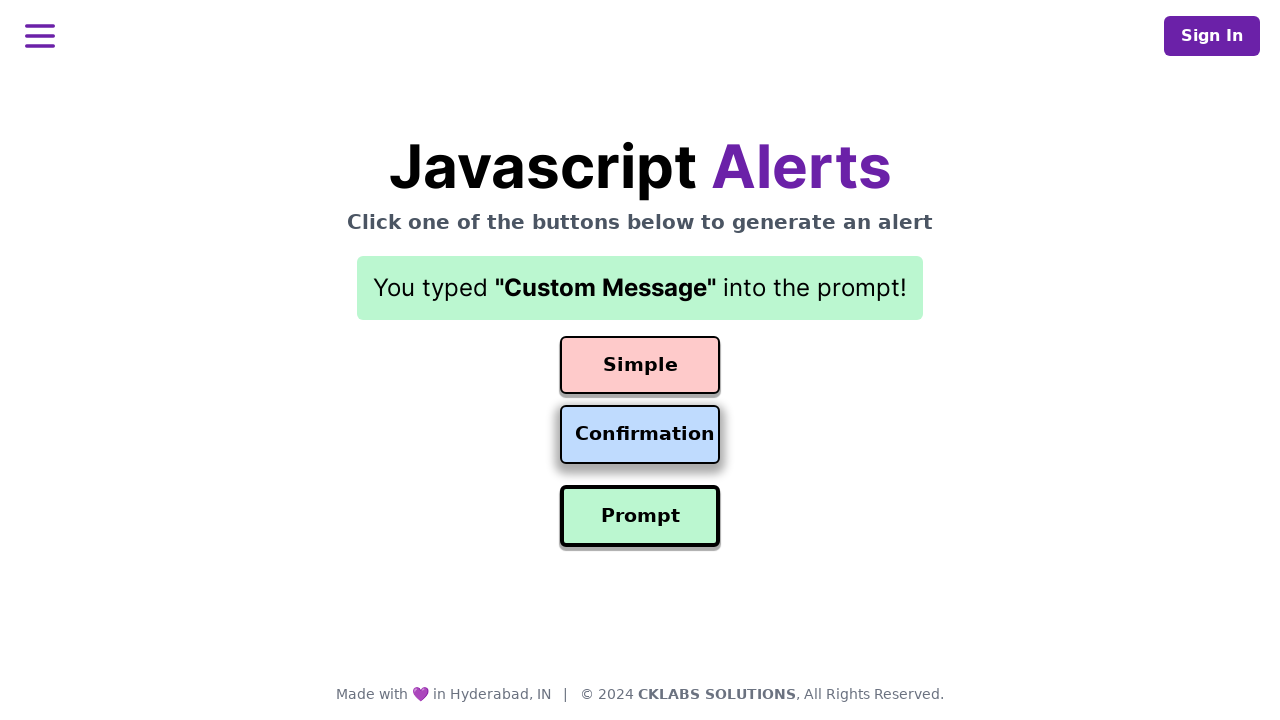

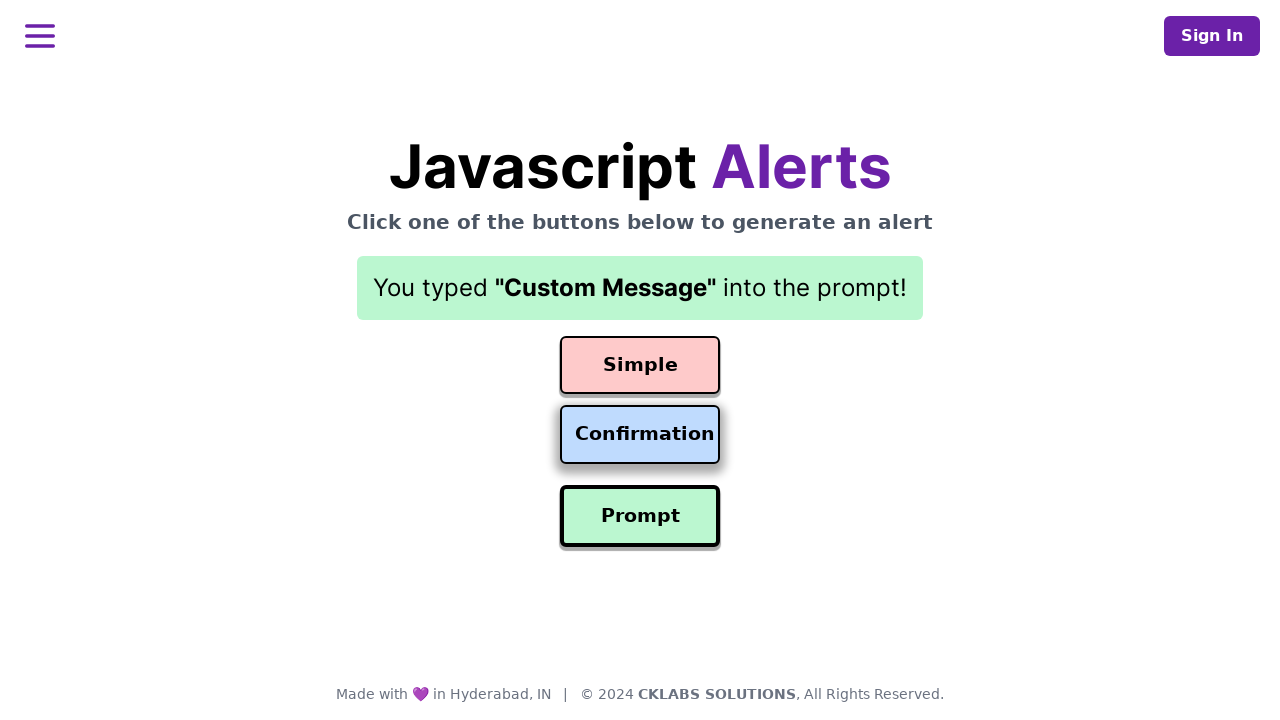